Tests checkbox interaction by checking the state of two checkboxes, ensuring both are selected by clicking any that are unchecked, and verifying both are checked after the operations.

Starting URL: https://the-internet.herokuapp.com/checkboxes

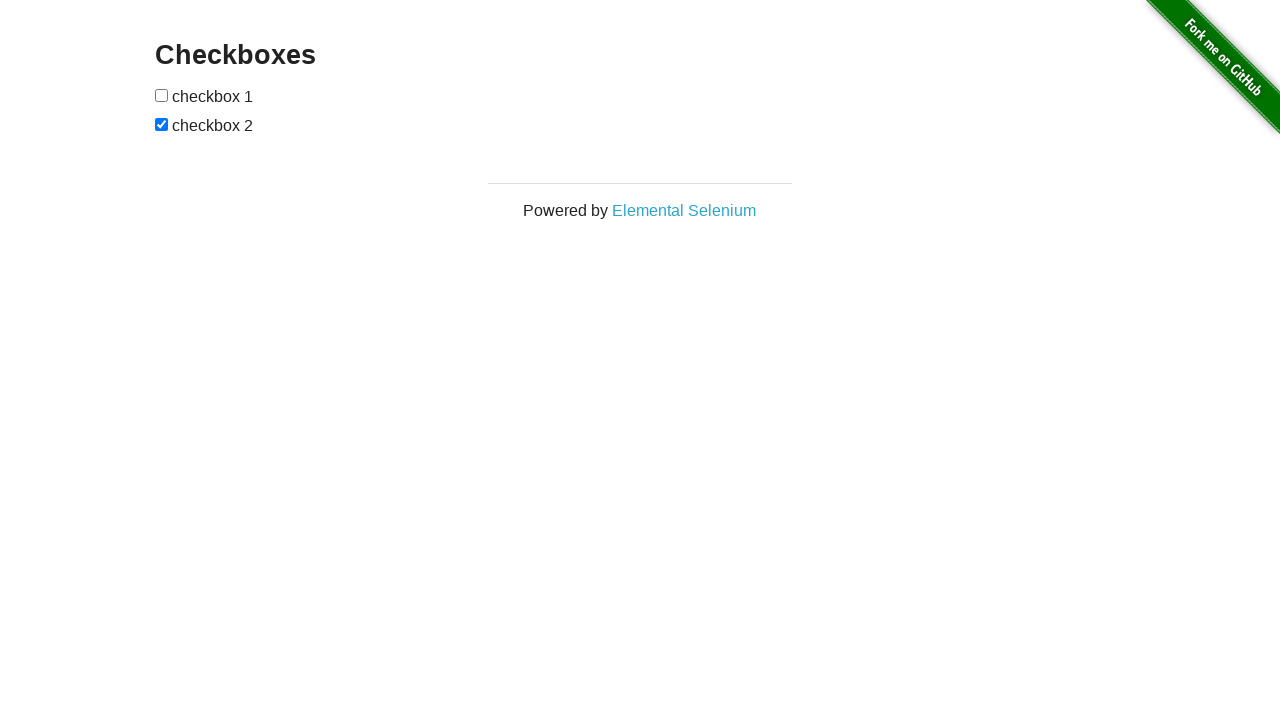

Located first checkbox element
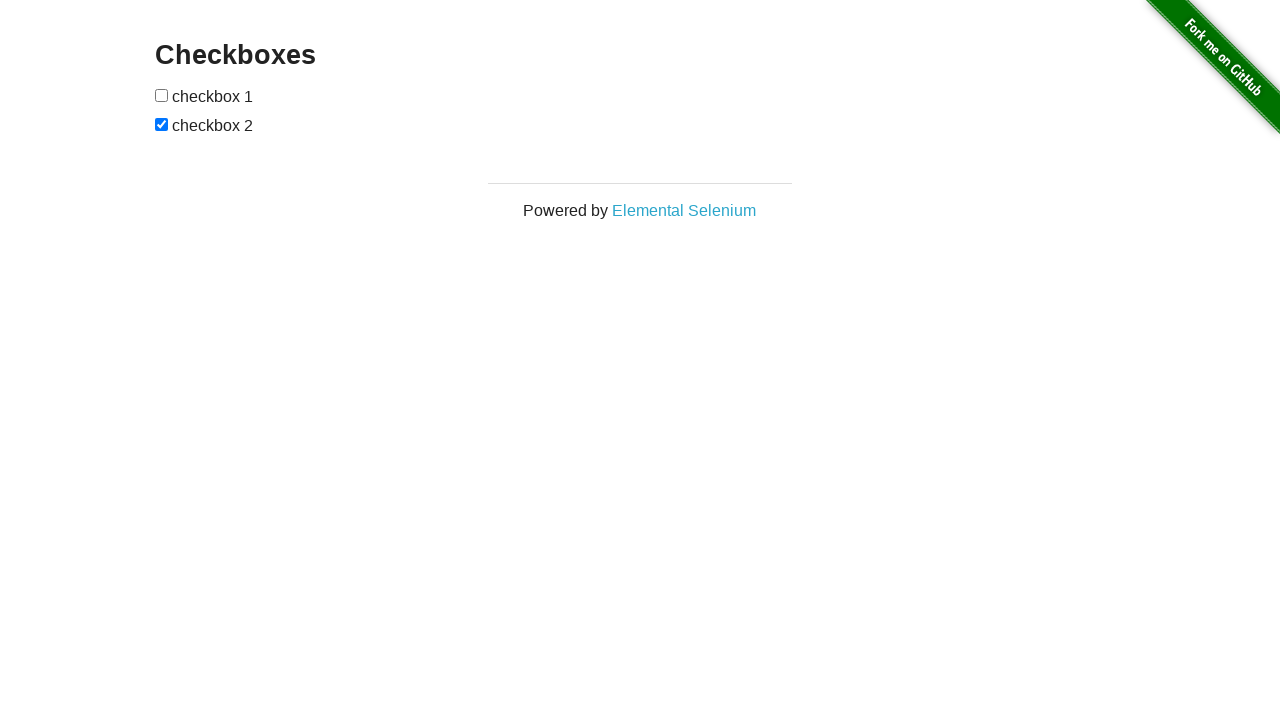

Located second checkbox element
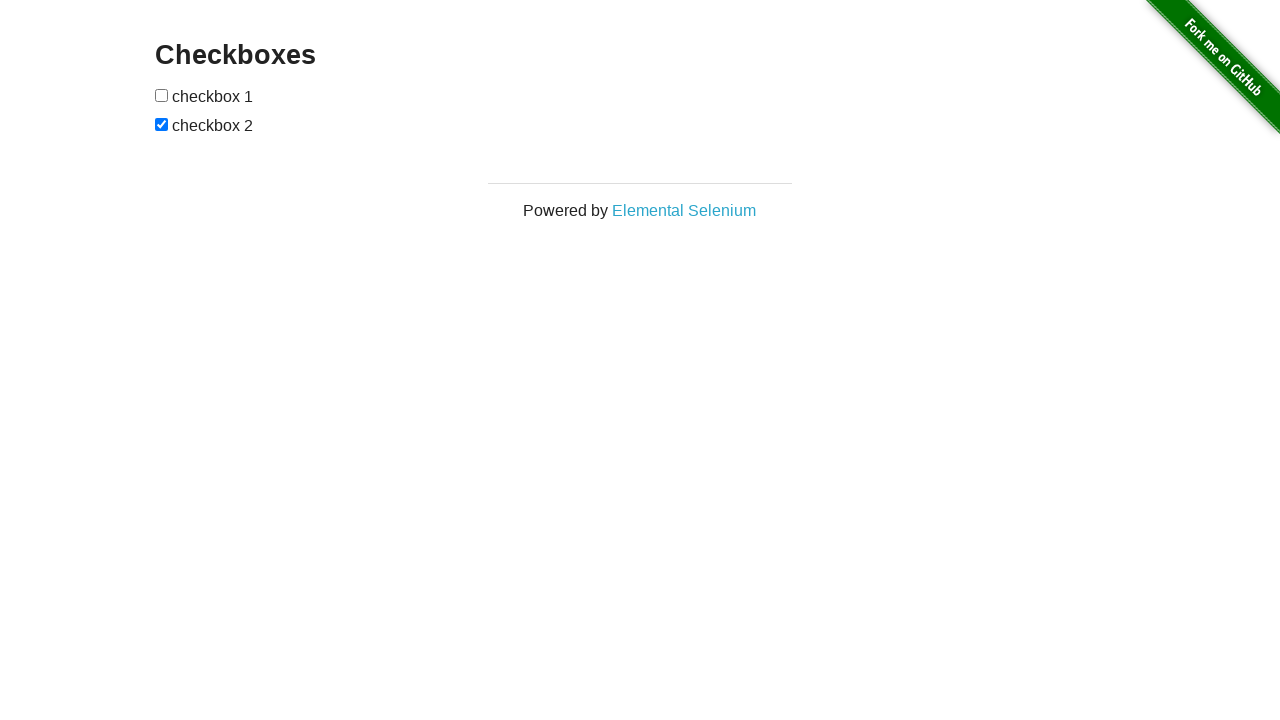

First checkbox was unchecked, clicked to check it at (162, 95) on xpath=//input[@type='checkbox'] >> nth=0
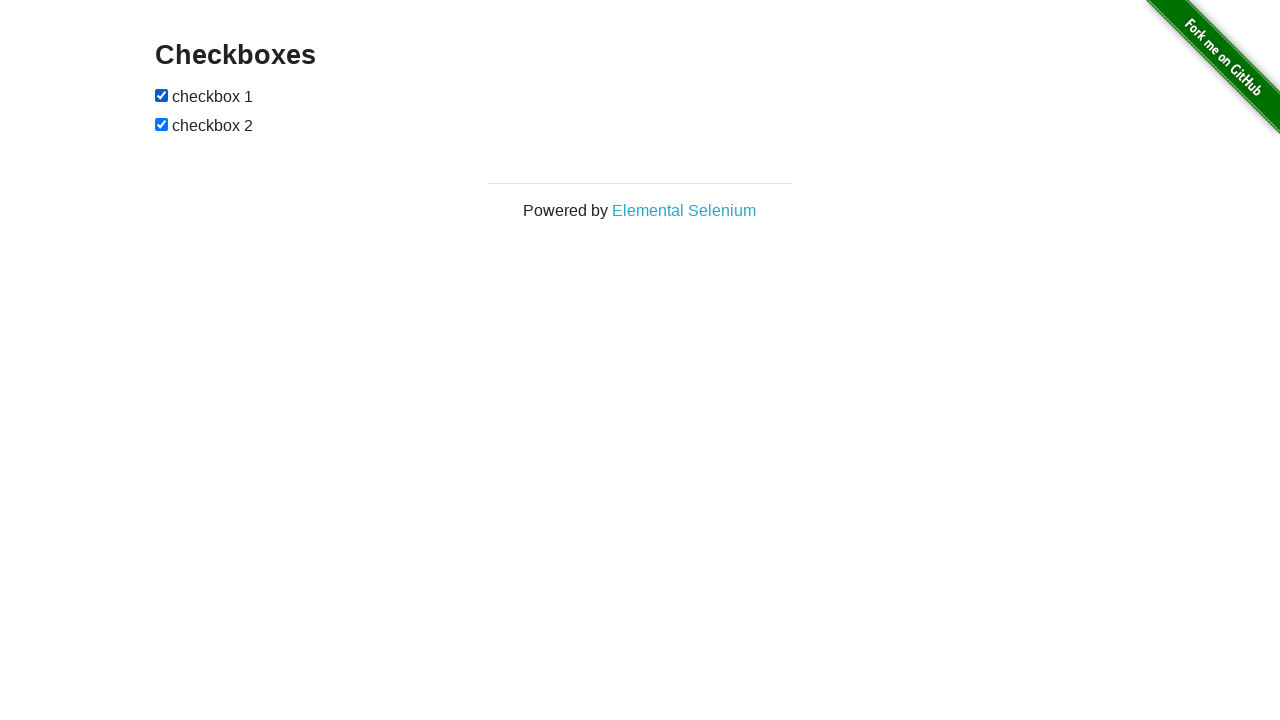

Second checkbox was already checked
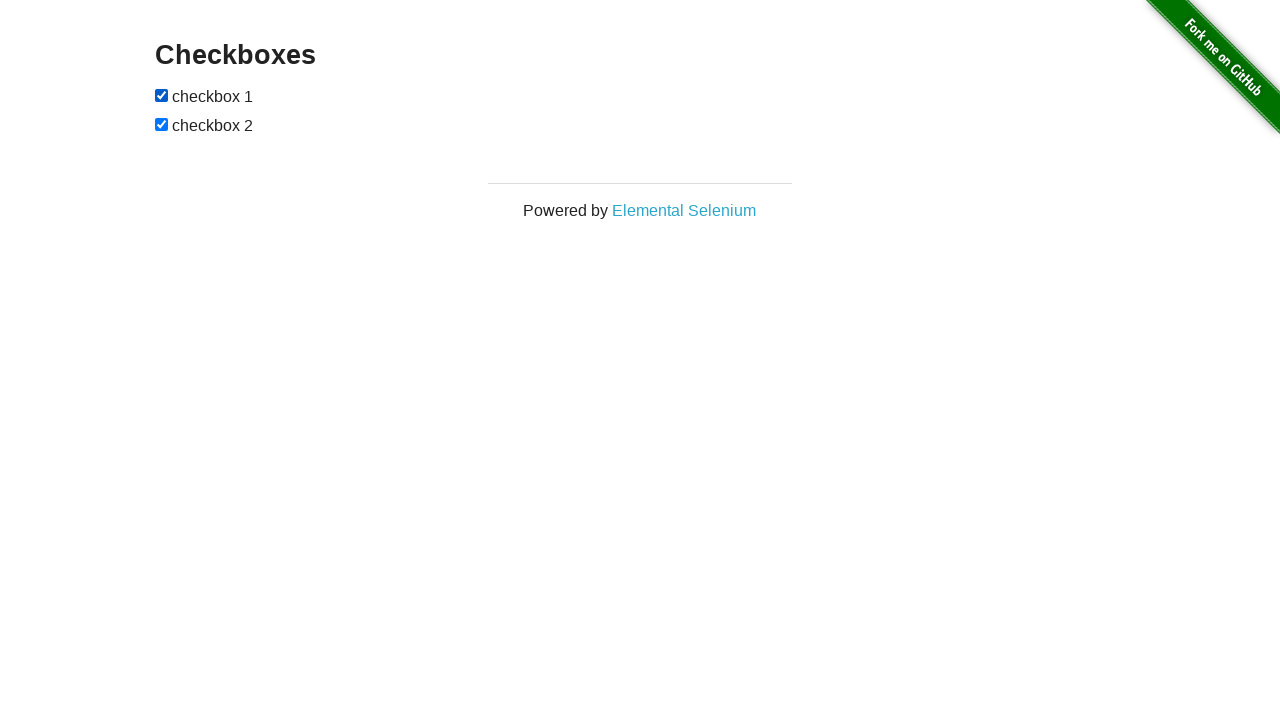

Verified first checkbox is checked
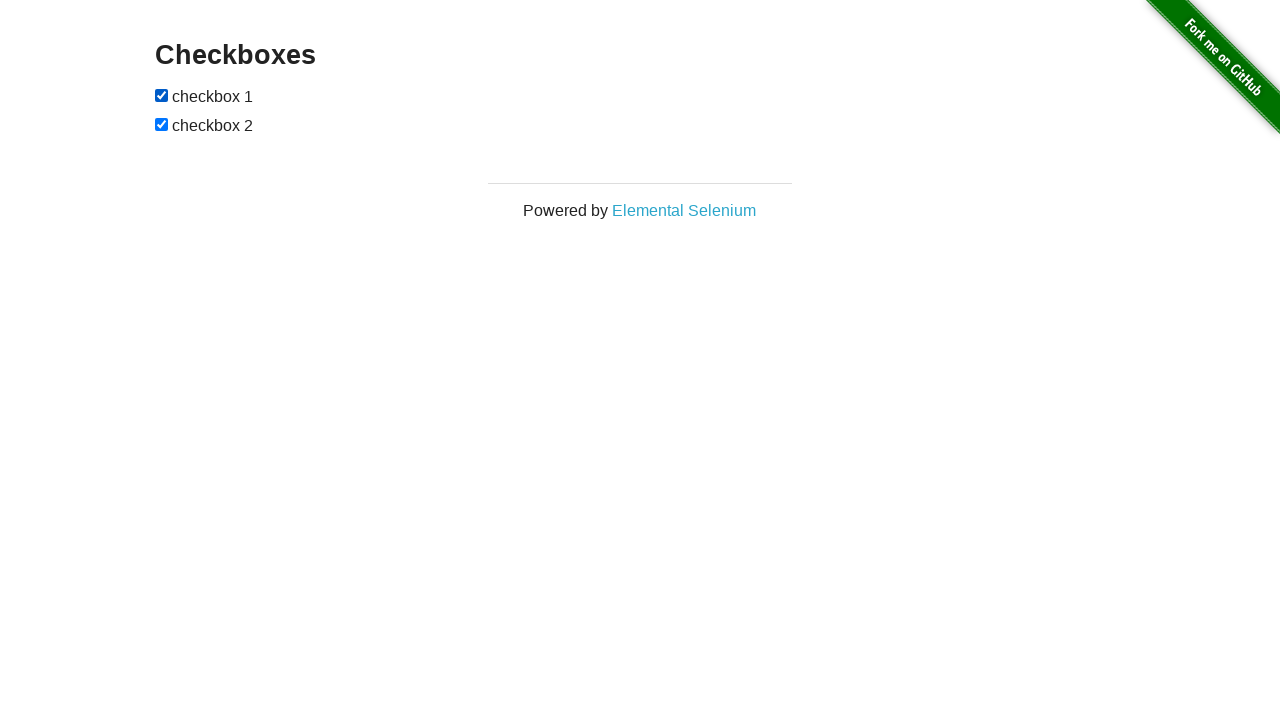

Verified second checkbox is checked
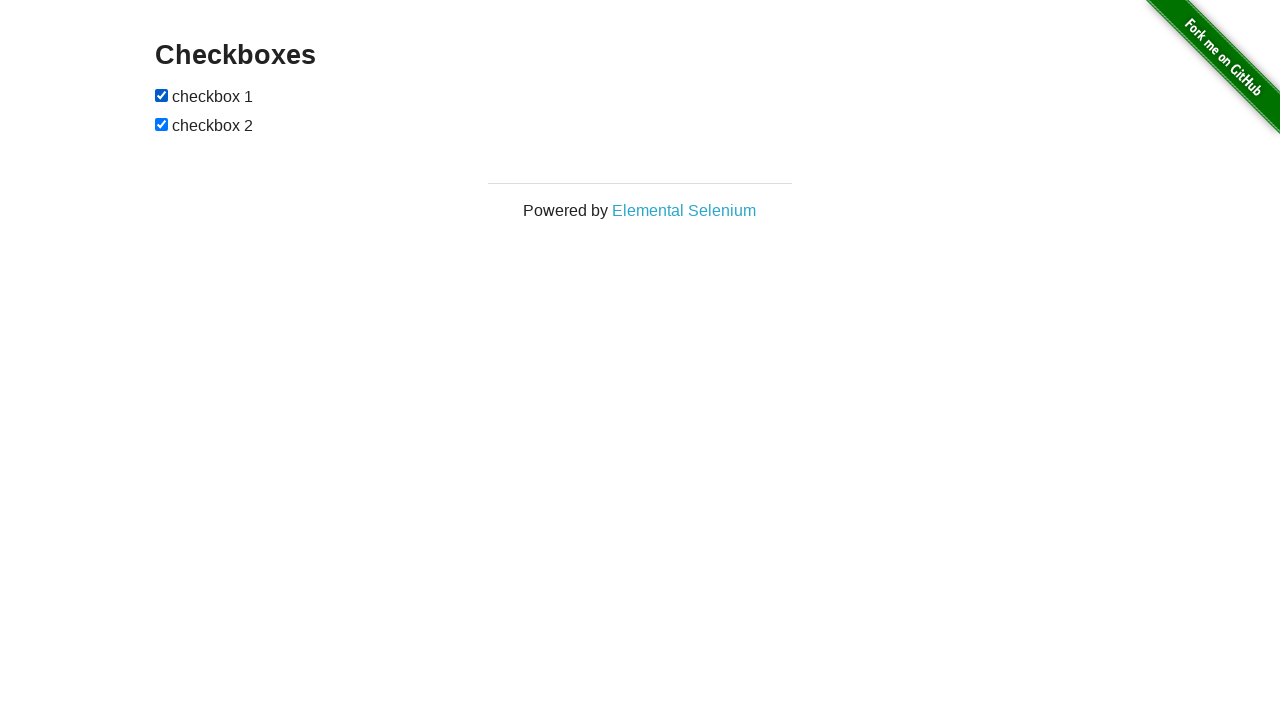

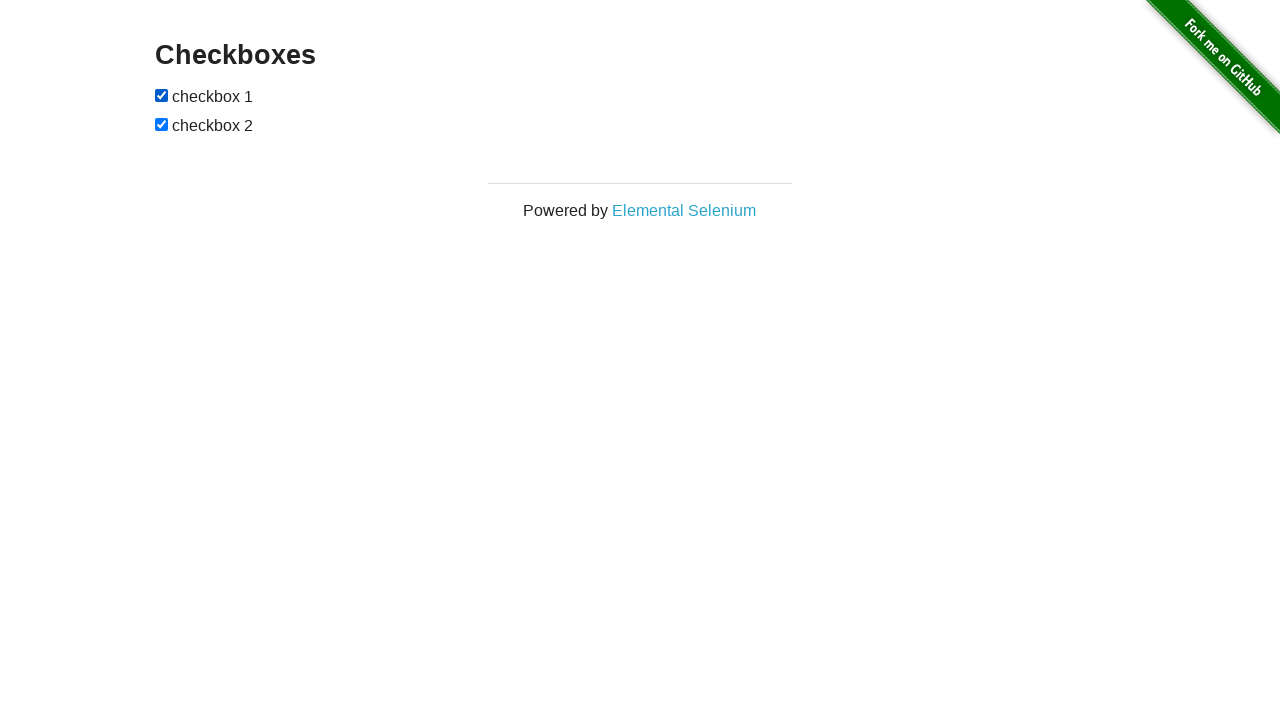